Tests iframe handling by switching between multiple frames, extracting text content from each frame, and then navigating to Modal Dialogs section

Starting URL: https://demoqa.com/frames

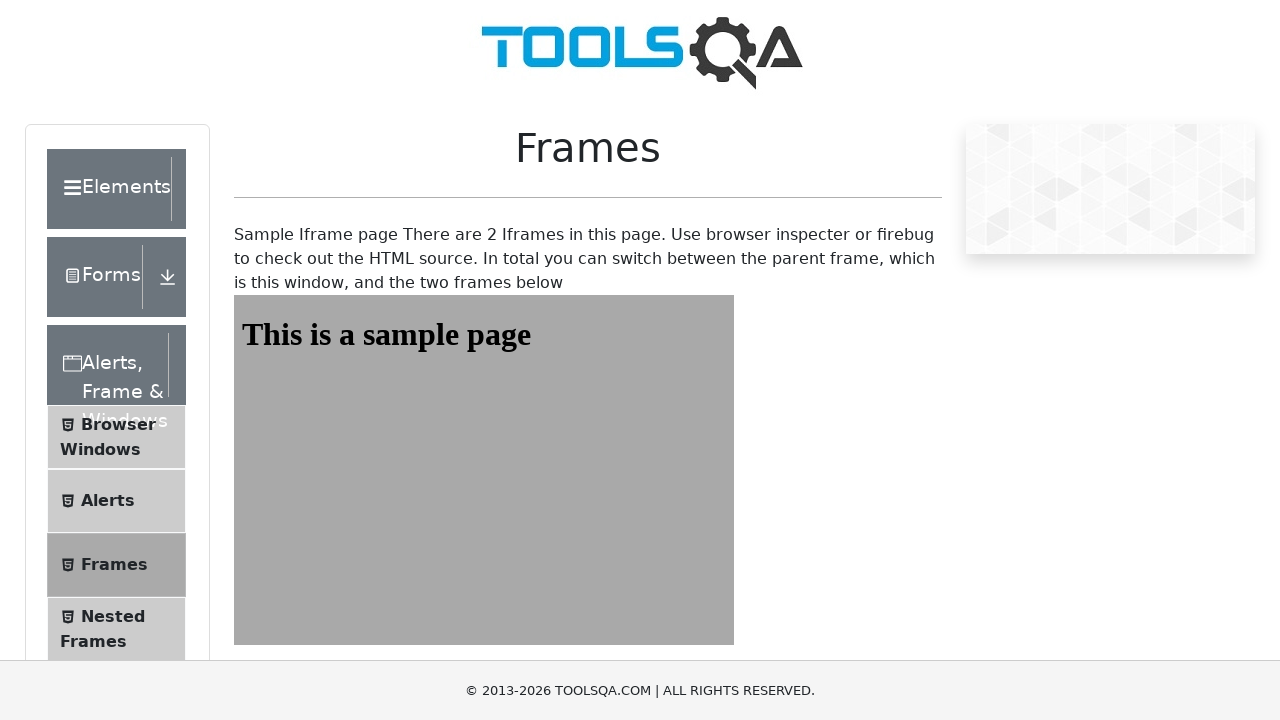

Scrolled down 550 pixels to view frames
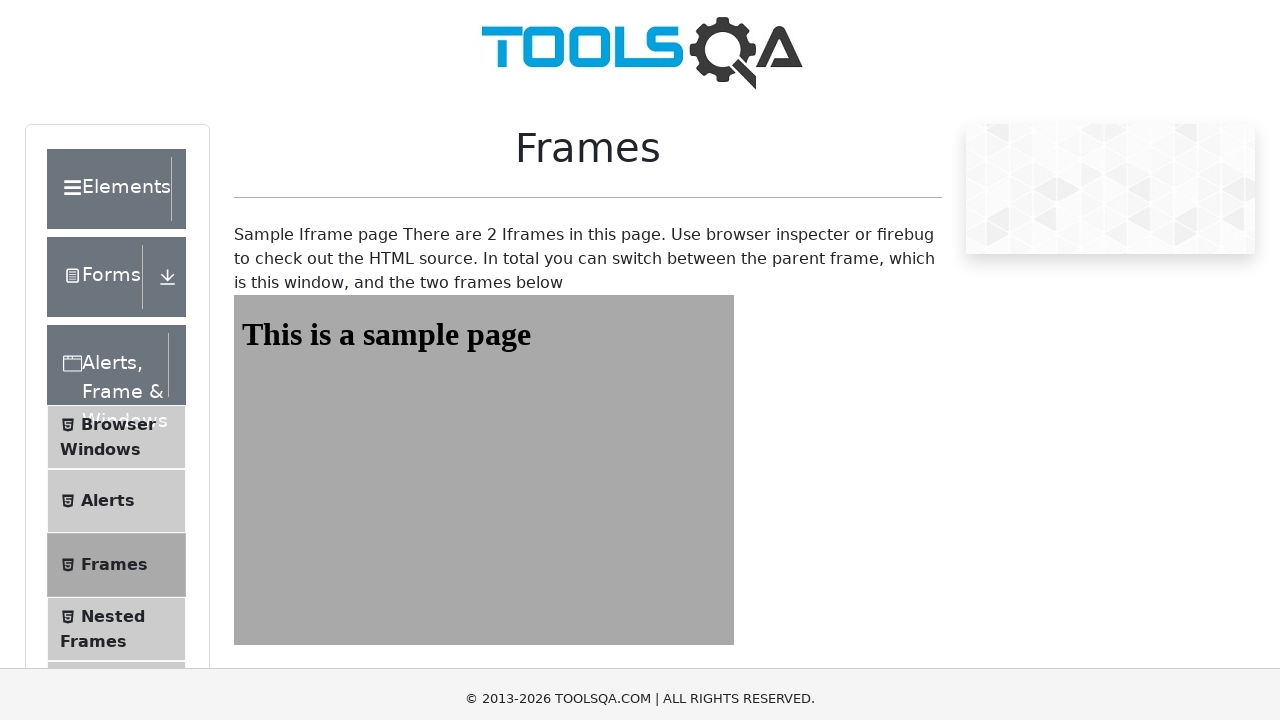

Located first iframe (frame1)
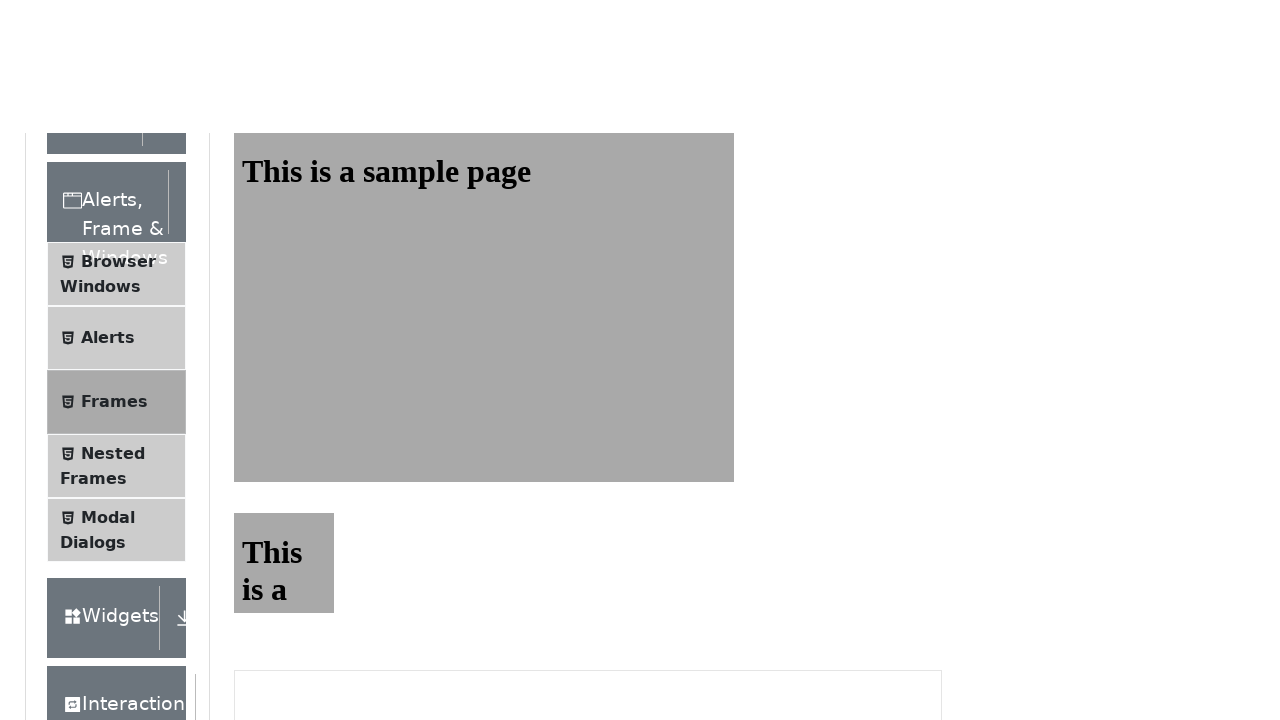

Extracted text content from first frame heading
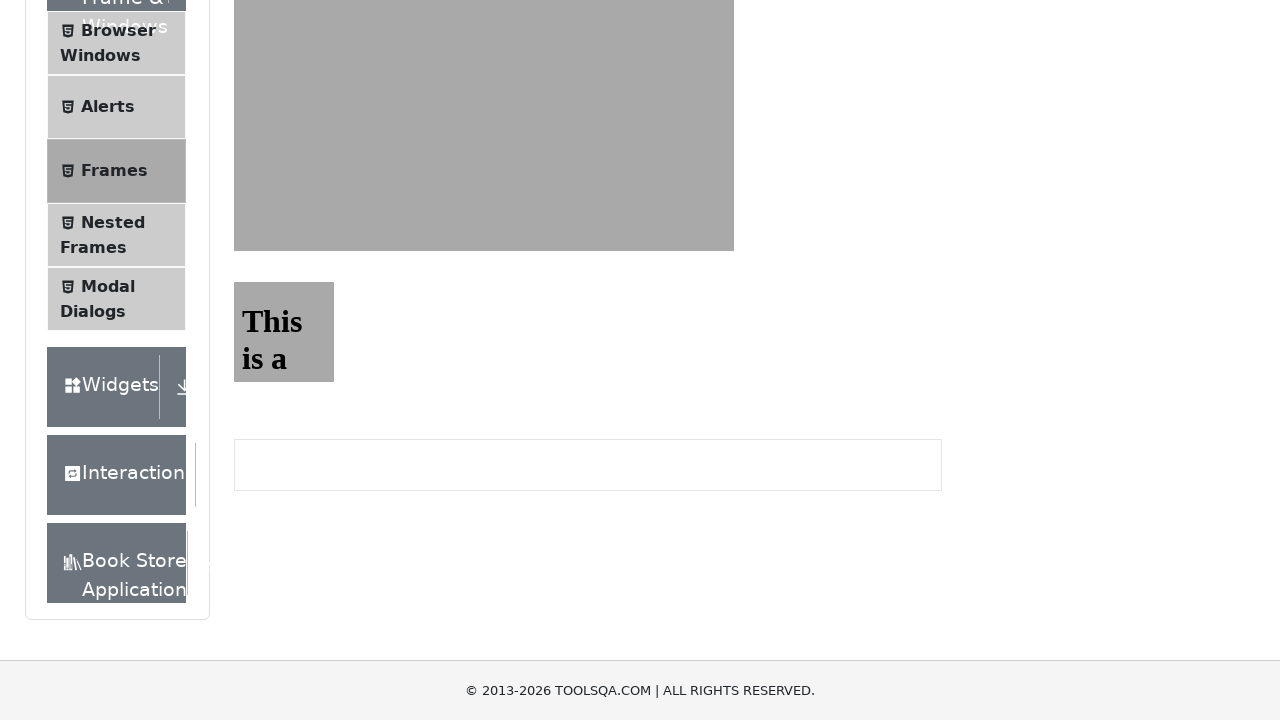

Located second iframe (frame2)
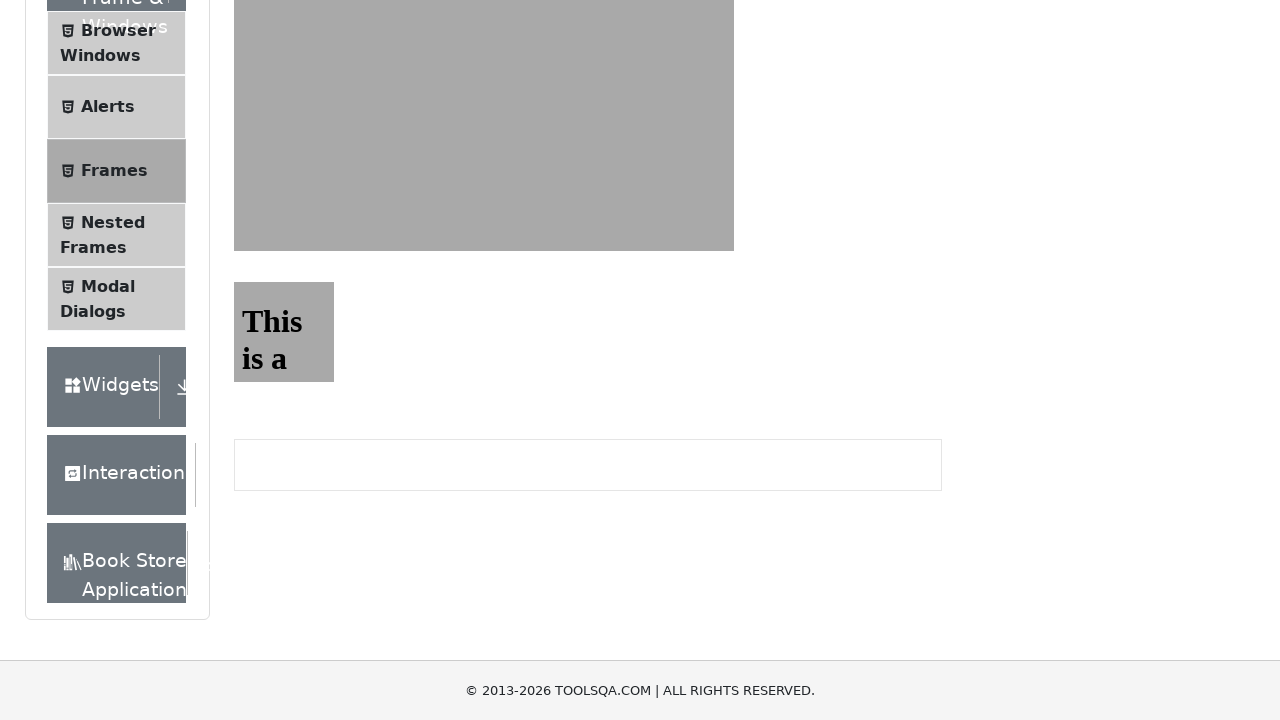

Extracted text content from second frame heading
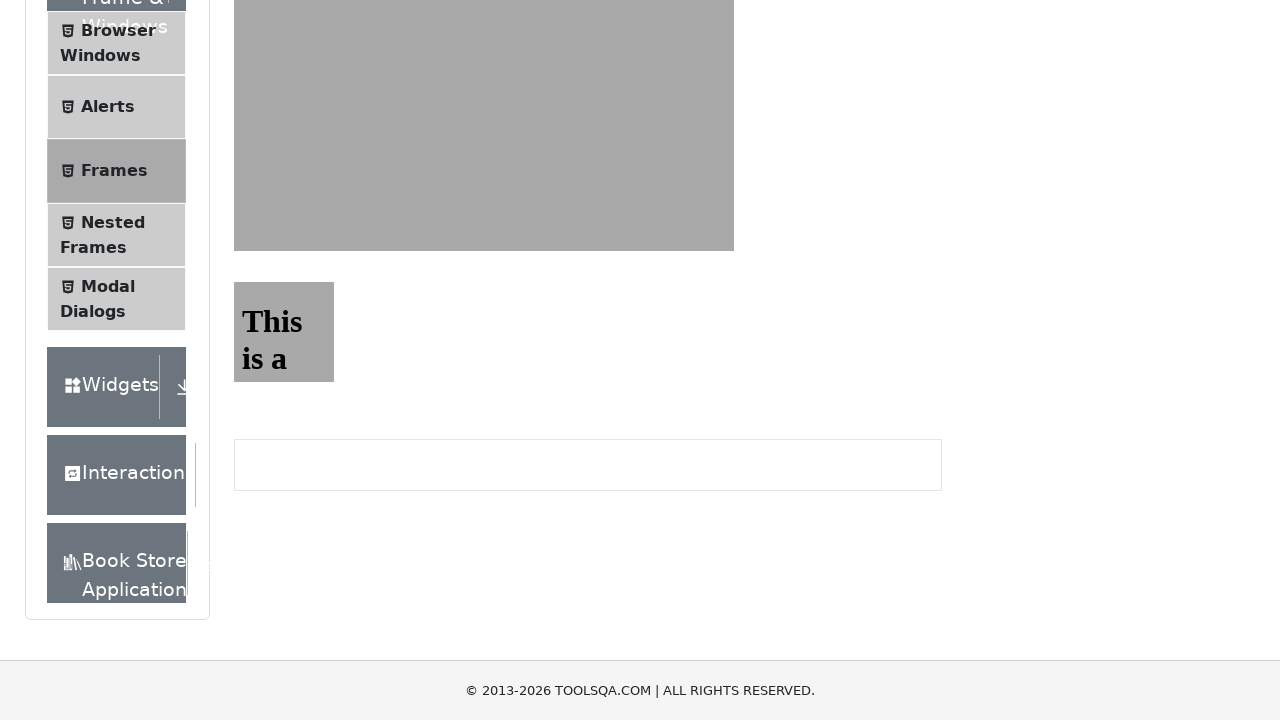

Clicked on Modal Dialogs menu item at (108, 286) on span:text('Modal Dialogs')
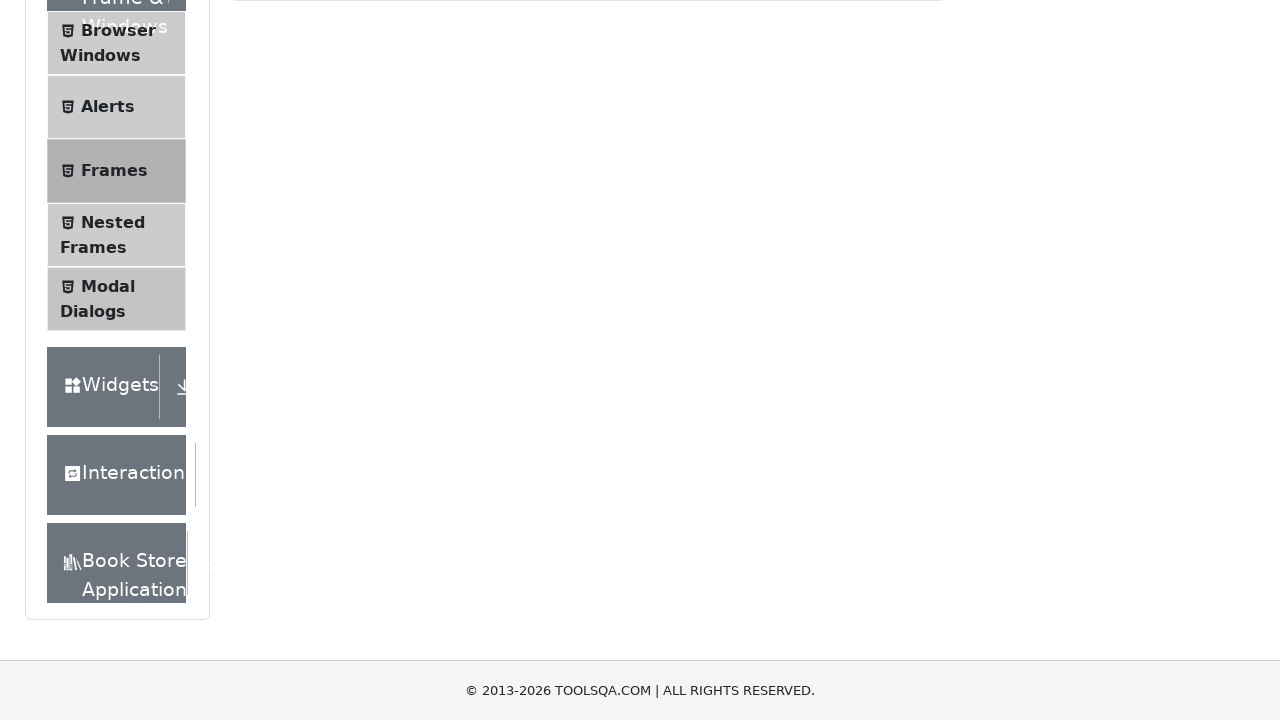

Waited 2 seconds for navigation to Modal Dialogs section to complete
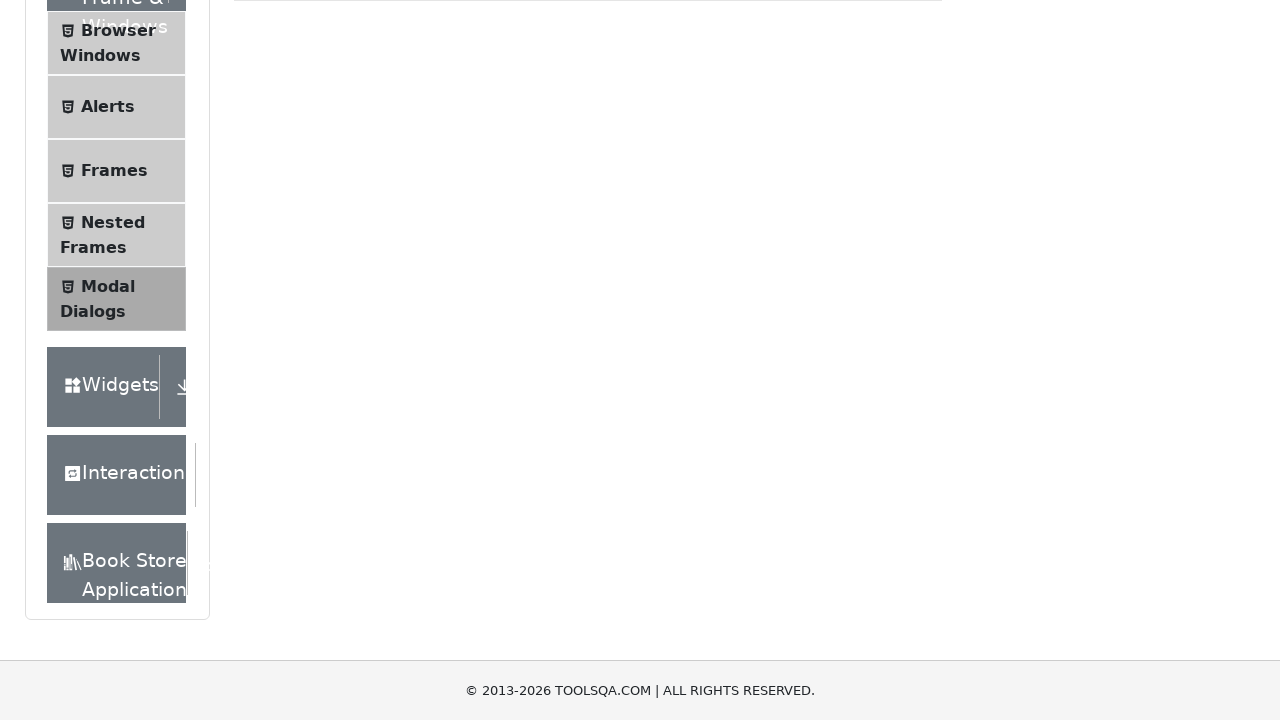

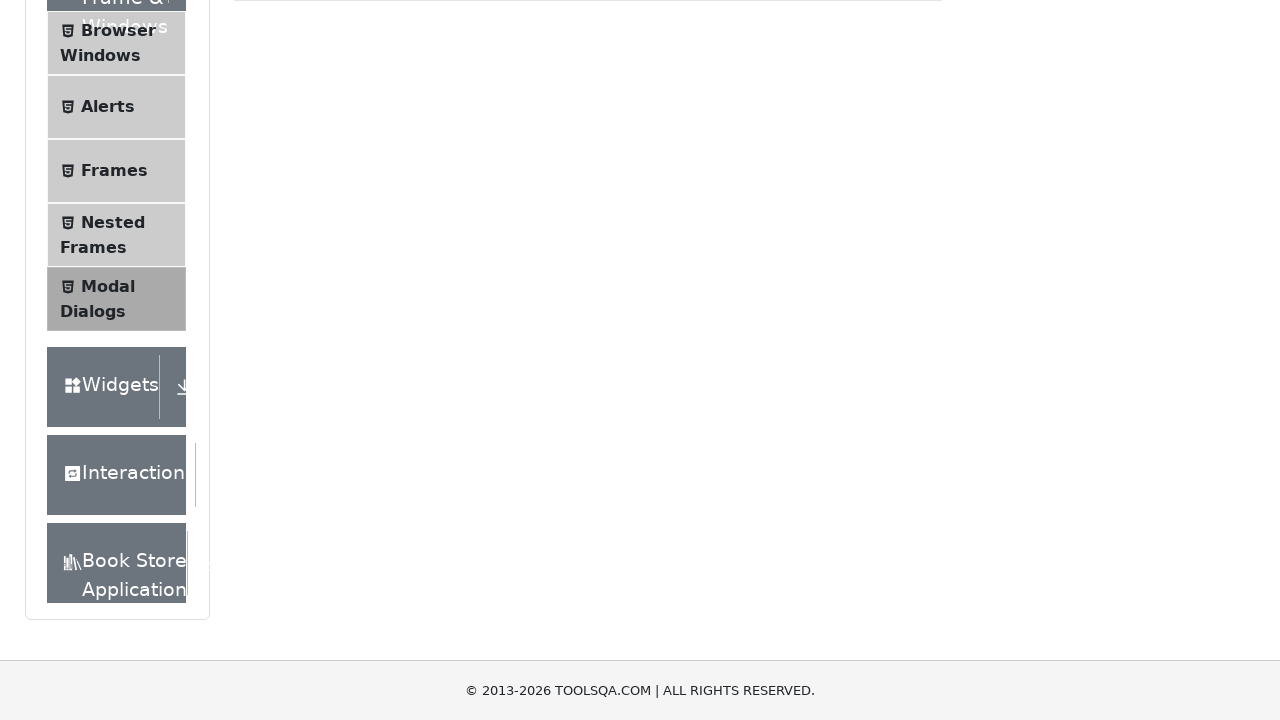